Tests navigation popup by clicking the blue button and accepting the alert to navigate to an alerted page

Starting URL: https://kristinek.github.io/site/examples/alerts_popups

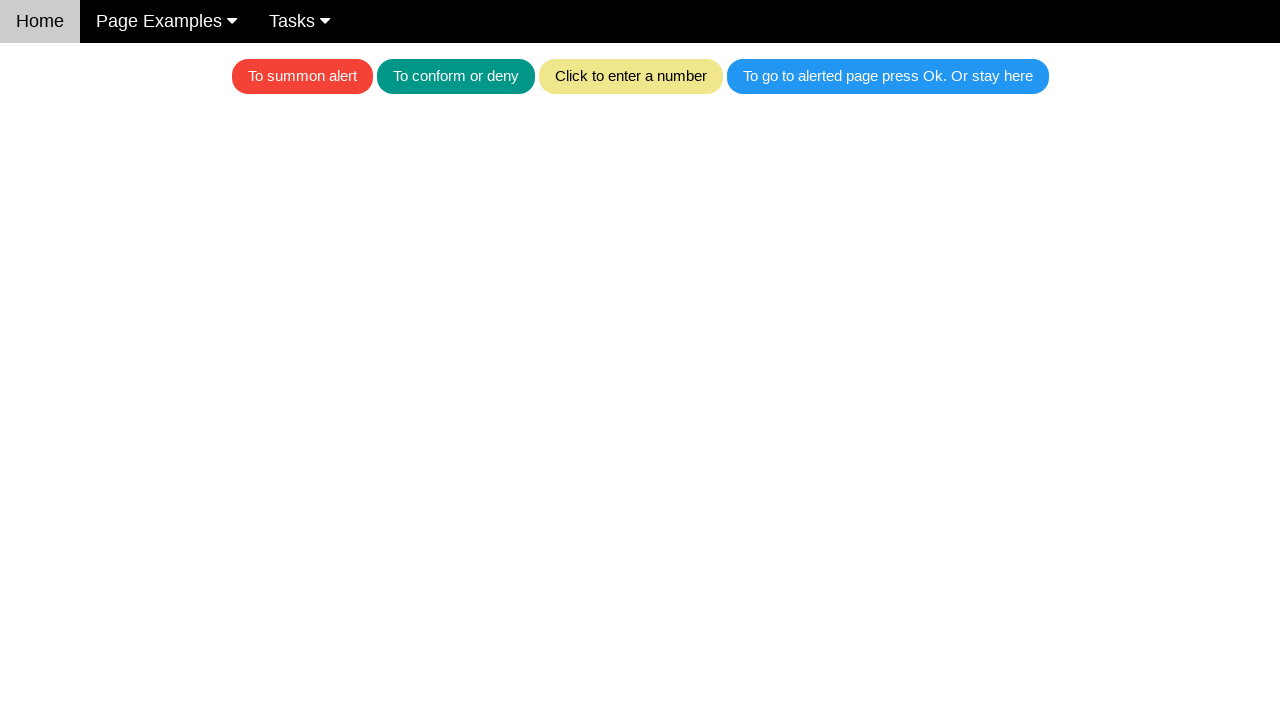

Set up dialog handler to accept alerts
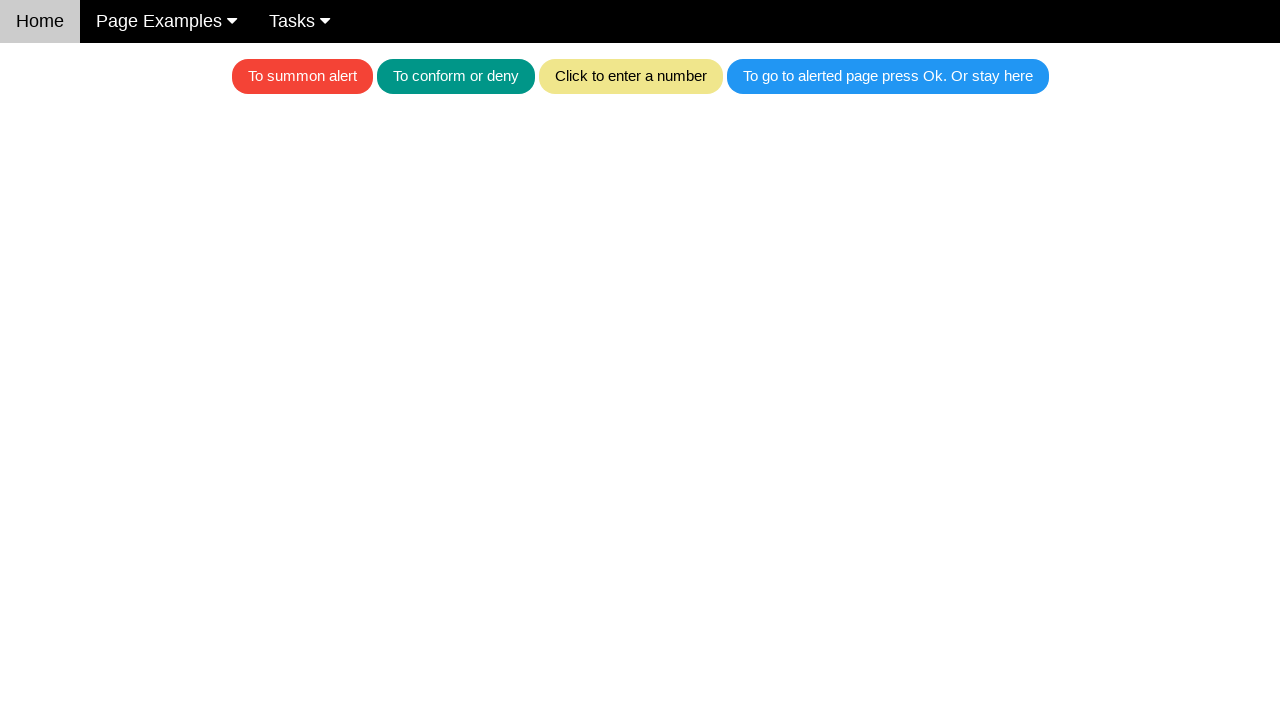

Clicked blue button to trigger navigation popup at (888, 76) on .w3-blue
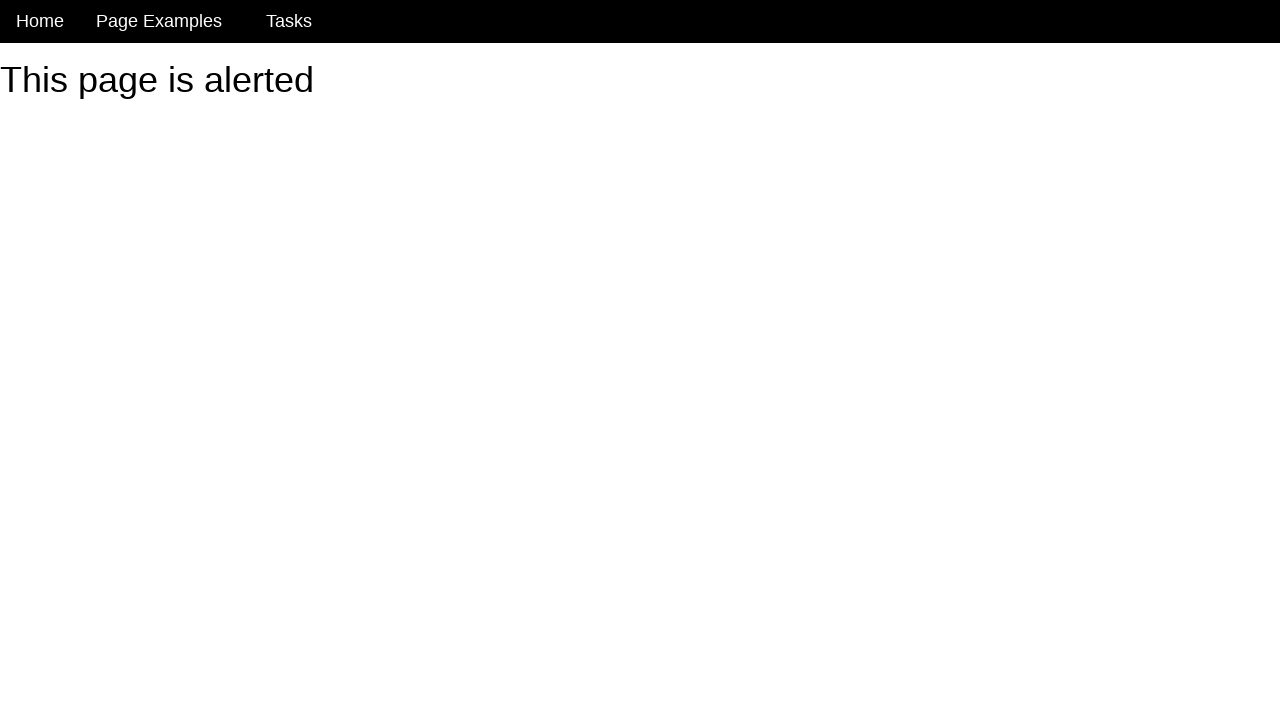

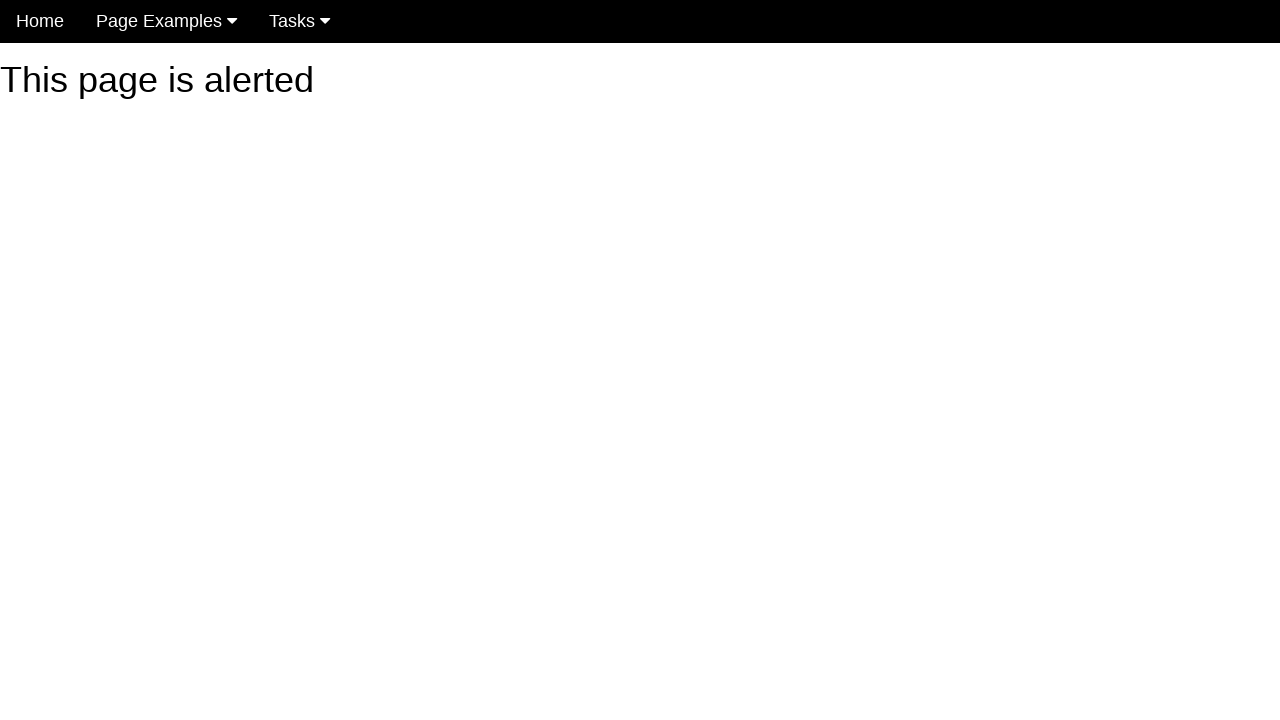